Tests checkbox interaction by locating a checkbox element, verifying its initial selection state, clicking it, and verifying the updated selection state

Starting URL: https://testeroprogramowania.github.io/selenium/basics.html

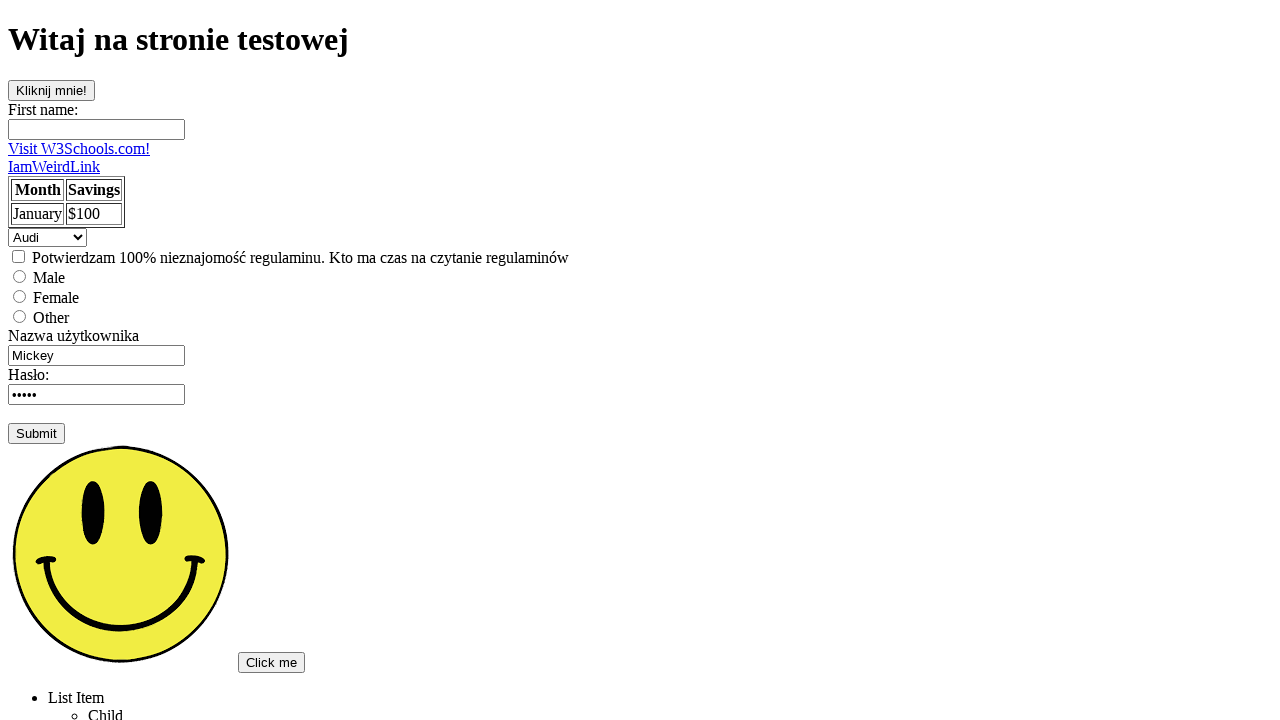

Located checkbox element
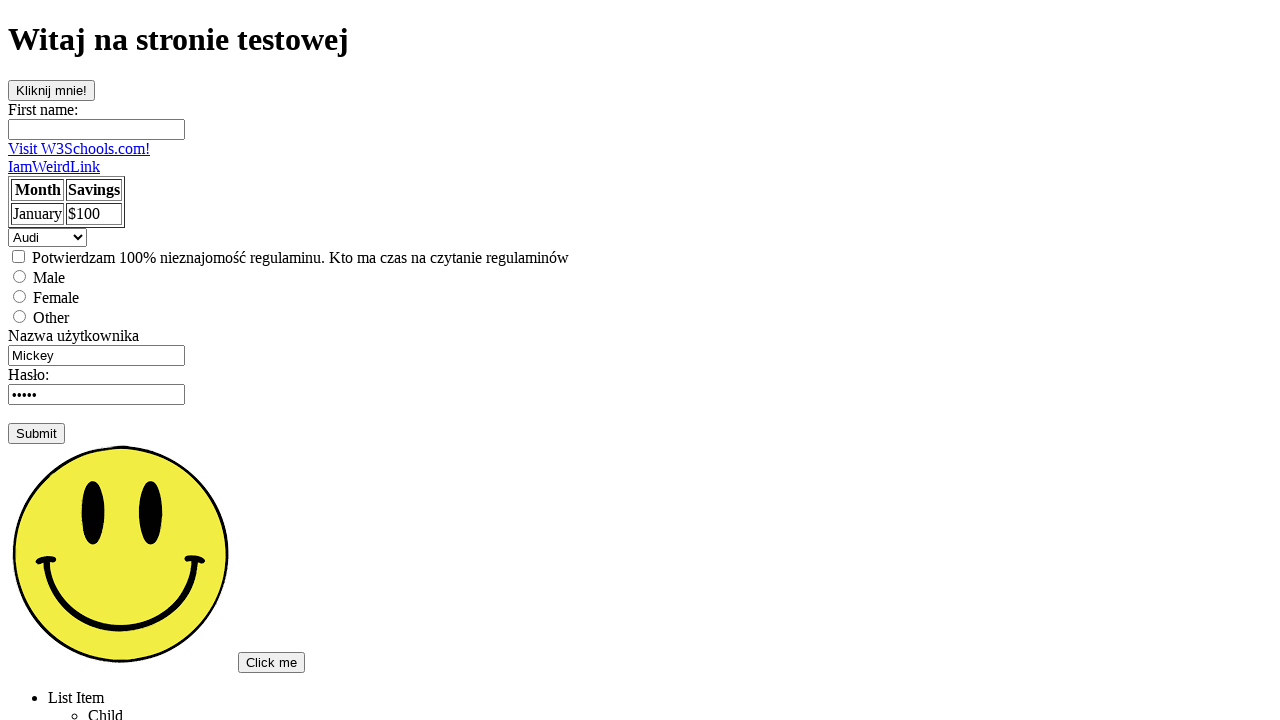

Checkbox element is present and visible
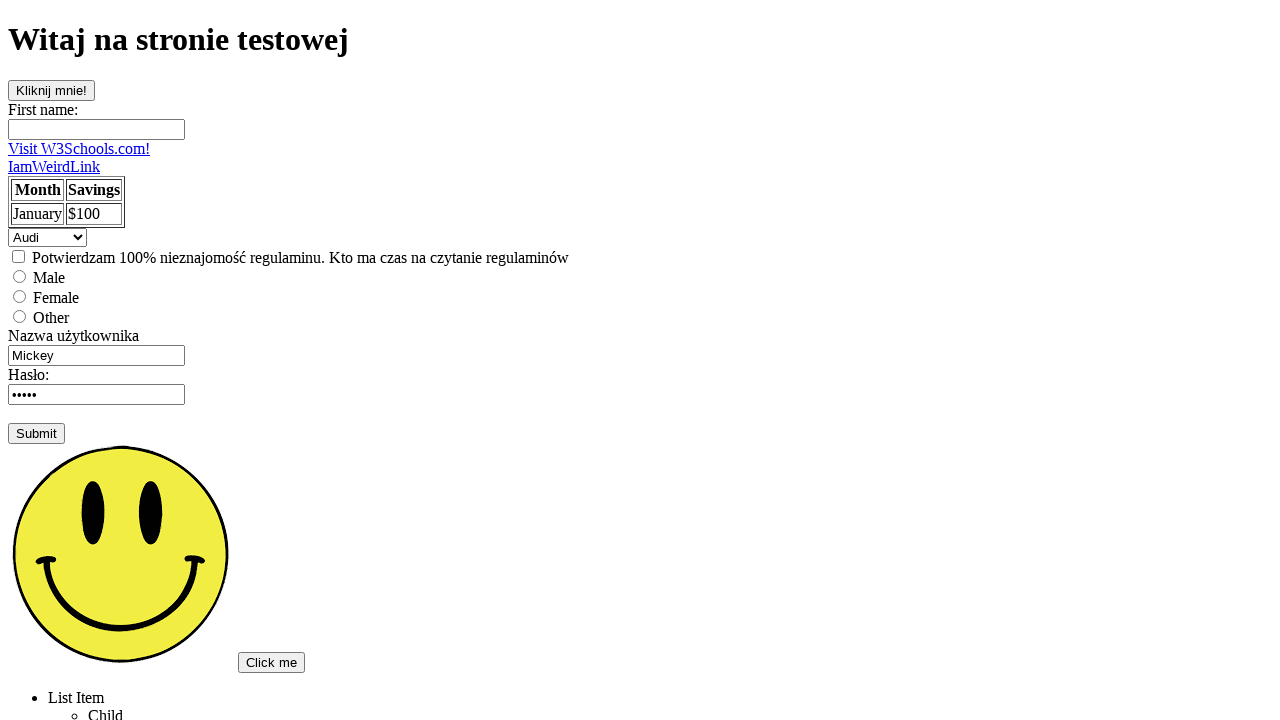

Clicked checkbox to toggle its state at (18, 256) on input[type='checkbox']
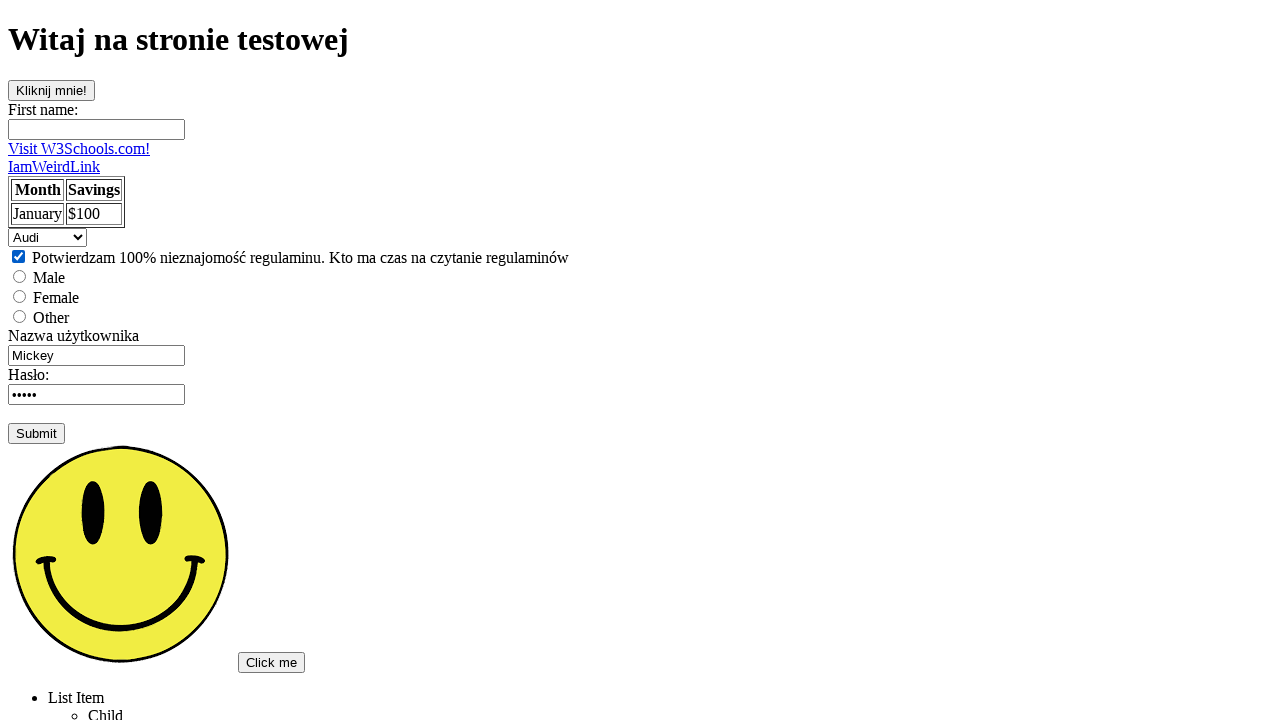

Waited for checkbox state change to complete
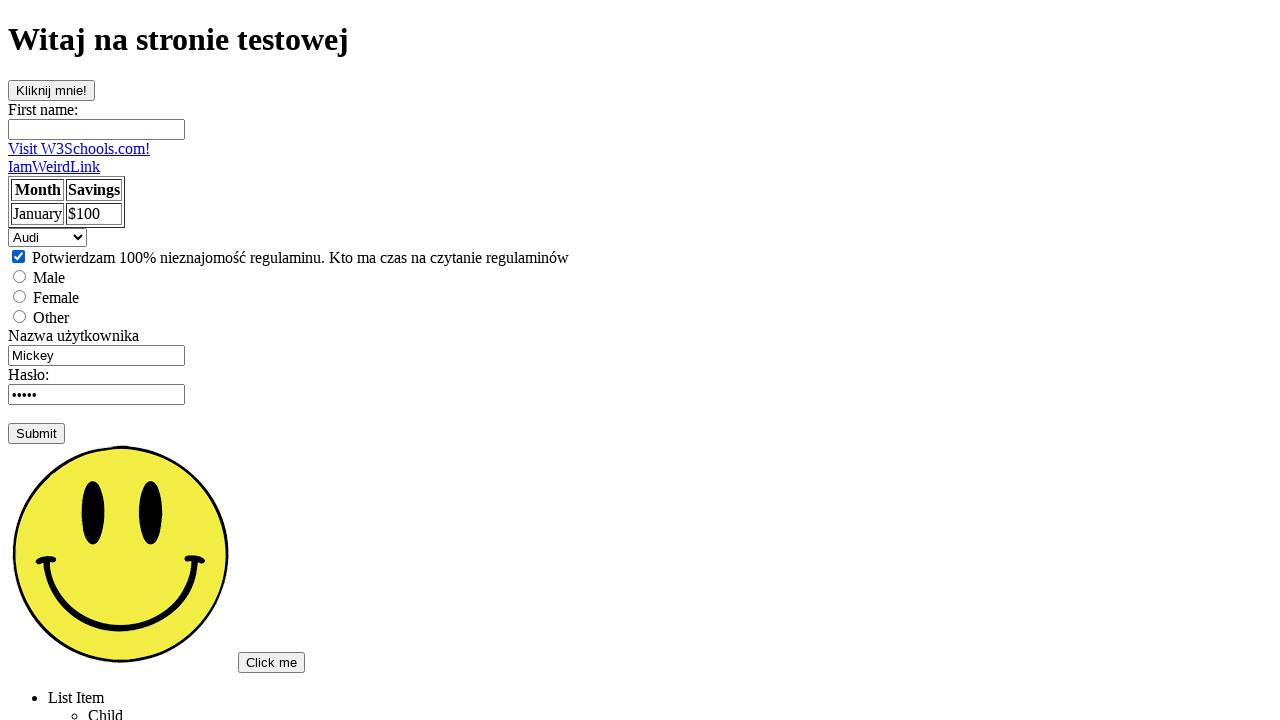

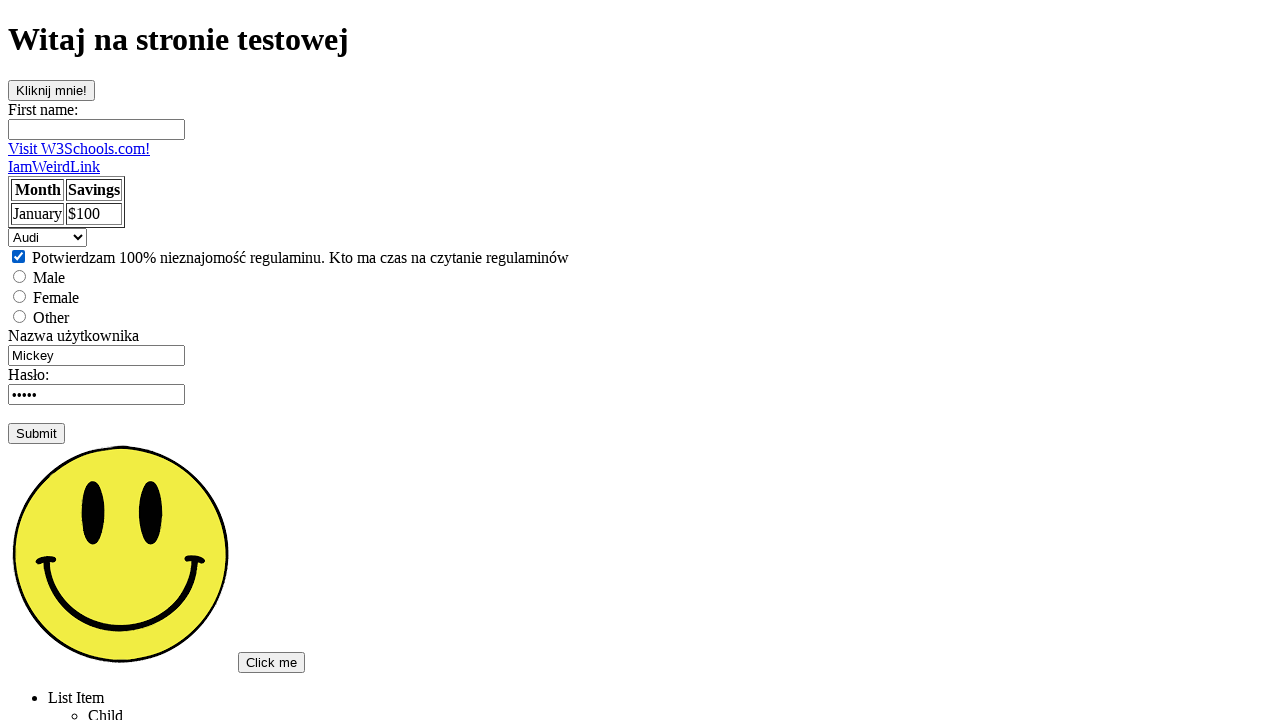